Tests window handling by clicking a Help link that opens a new window, switching to the child window, verifying it opened, and closing it.

Starting URL: https://accounts.google.com/signup

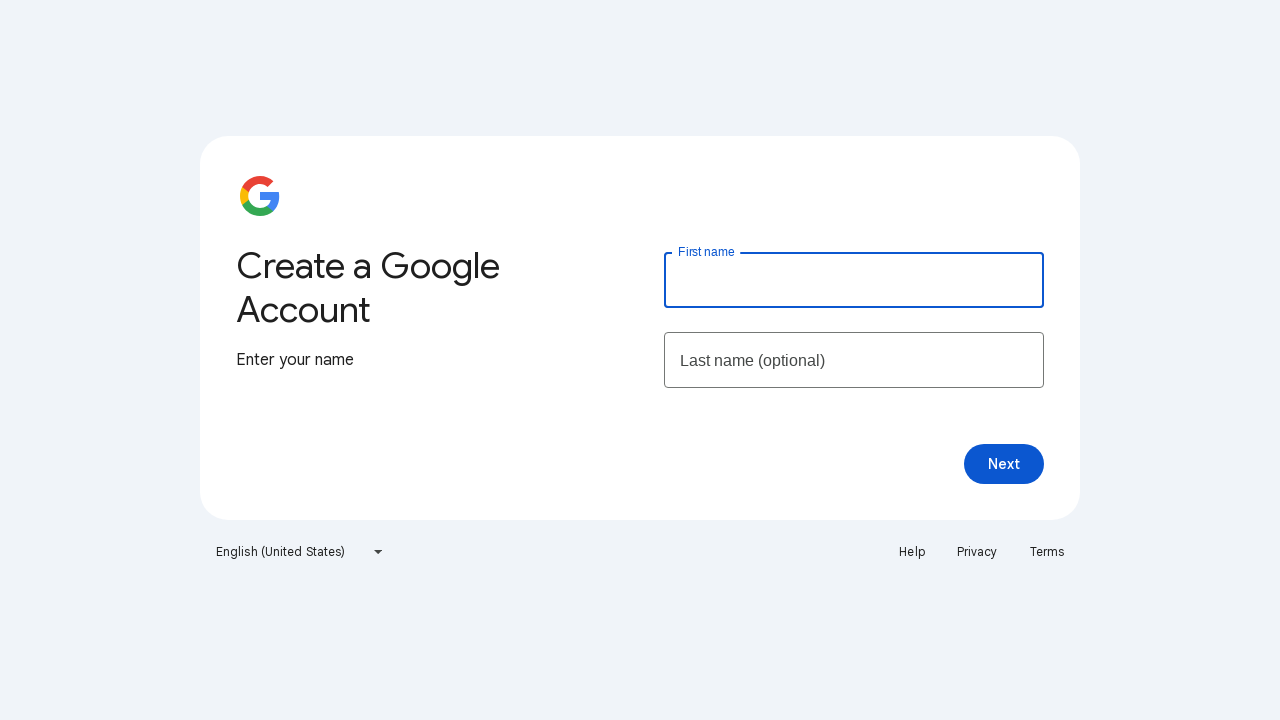

Retrieved main page title from Google Signup
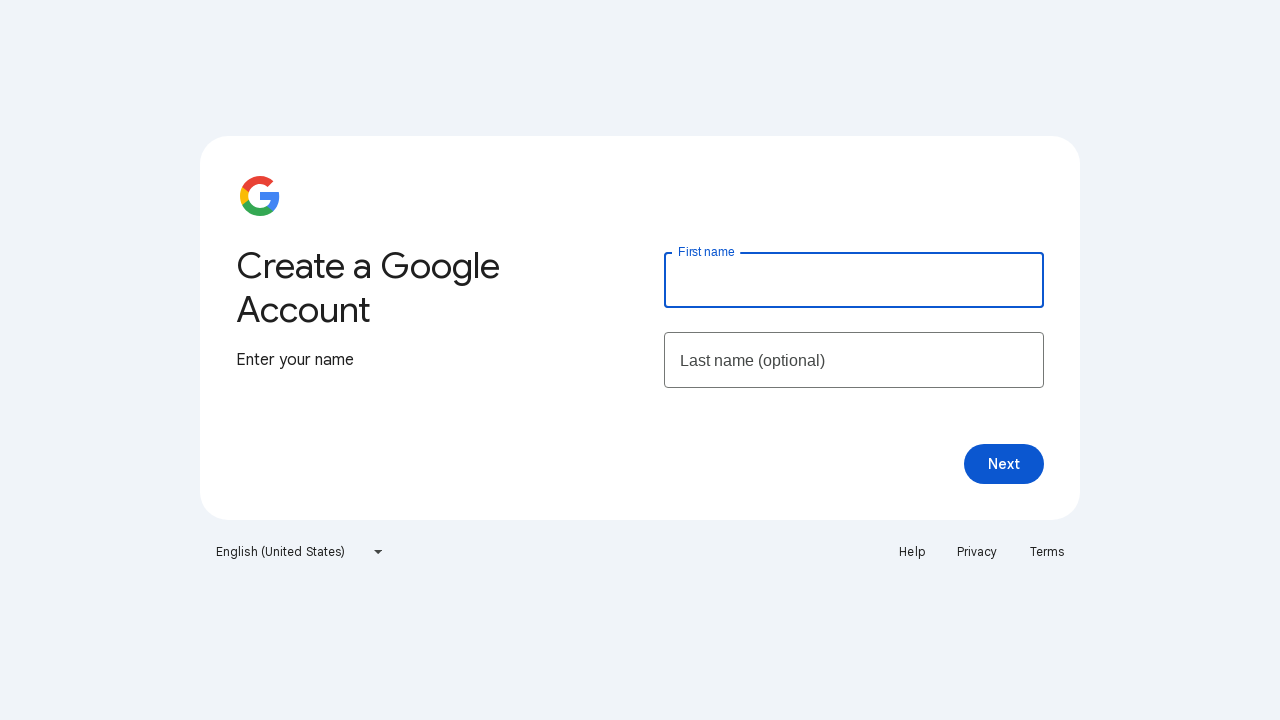

Clicked Help link to open new window at (912, 552) on text=Help
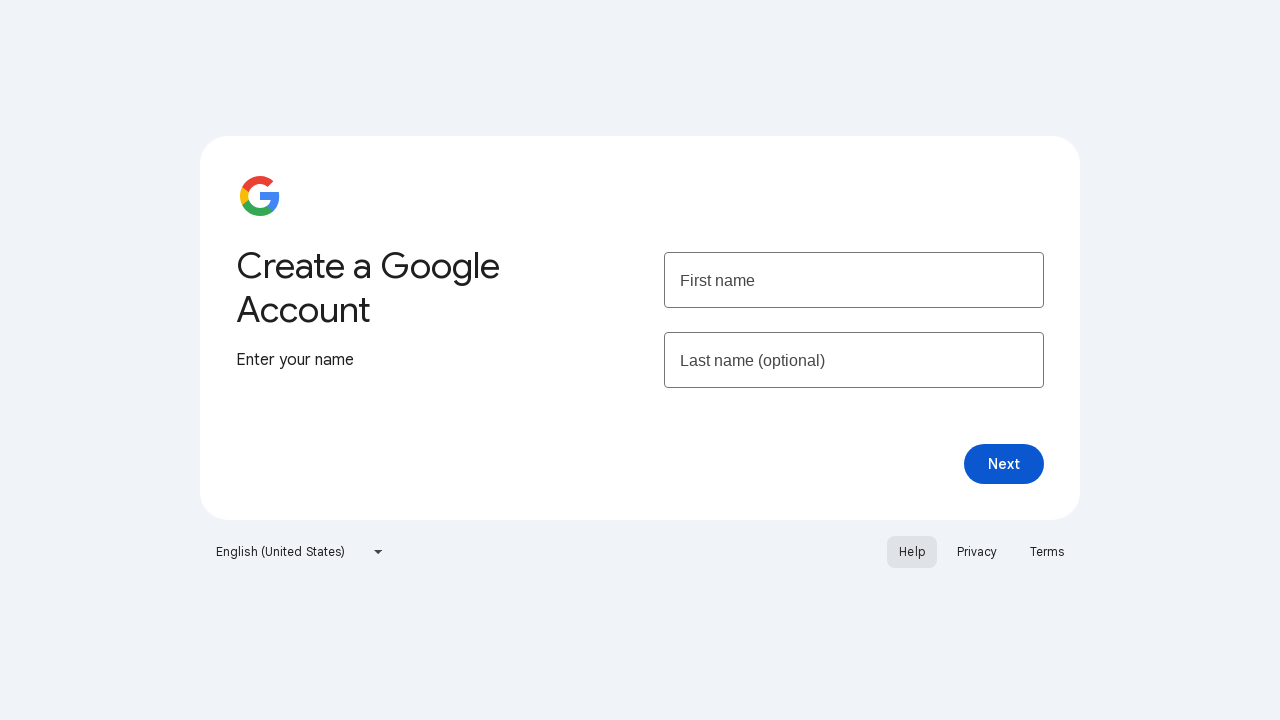

Captured child window reference after Help link click
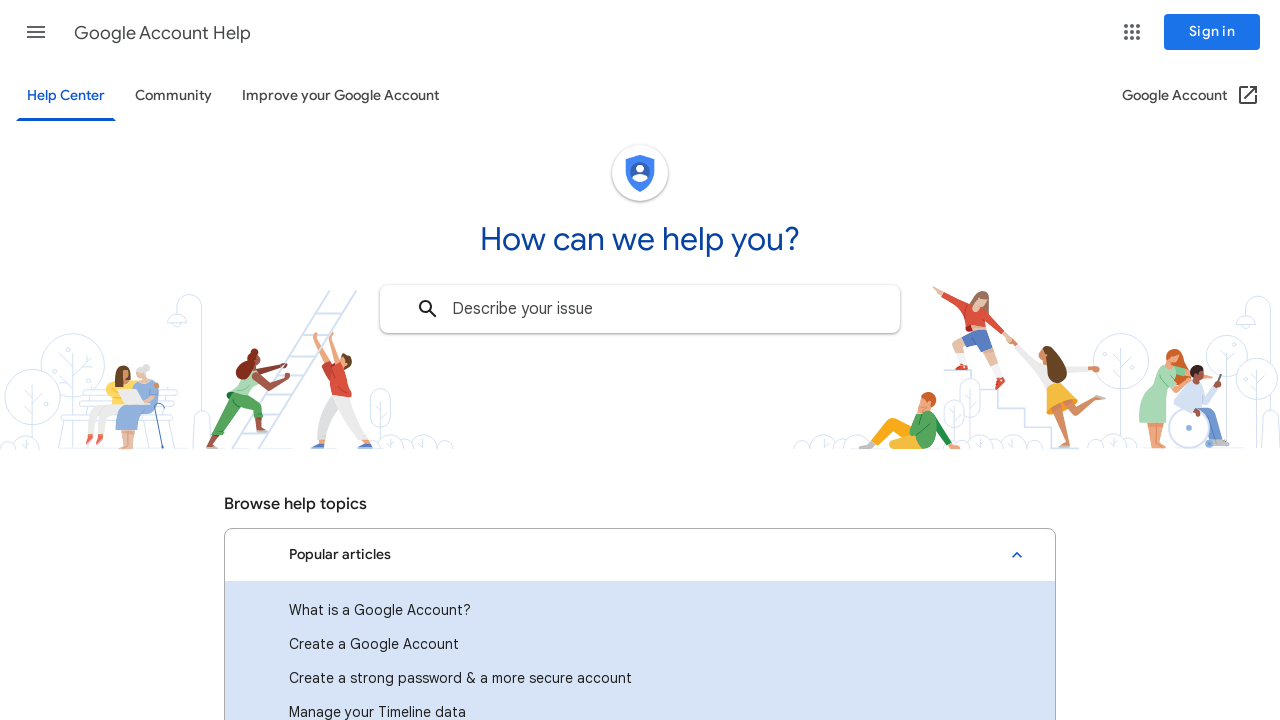

Child window fully loaded
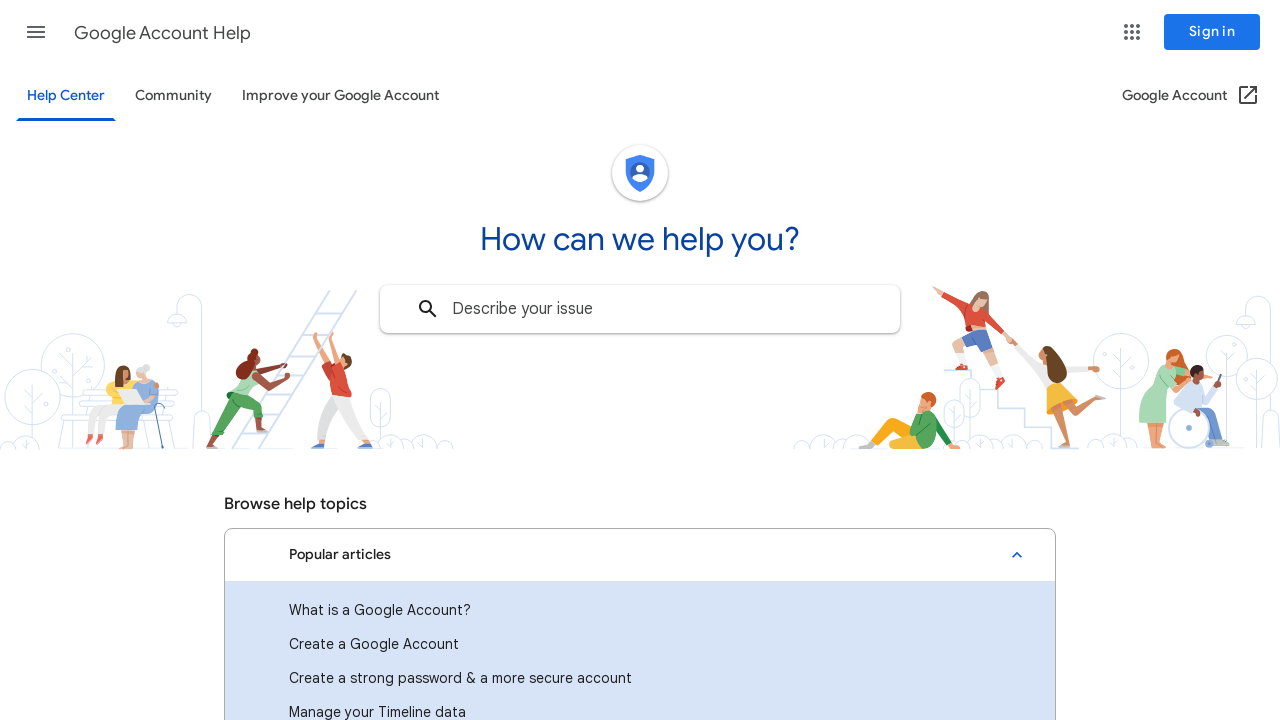

Retrieved child window title
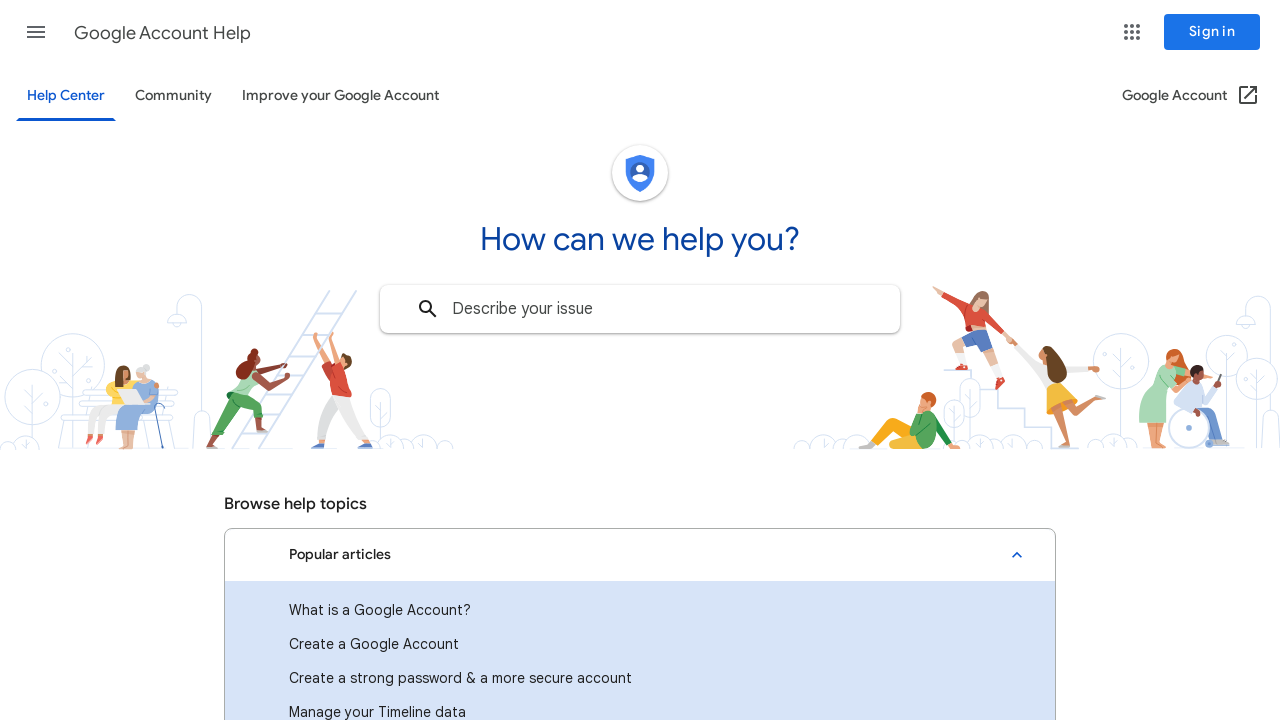

Closed child window
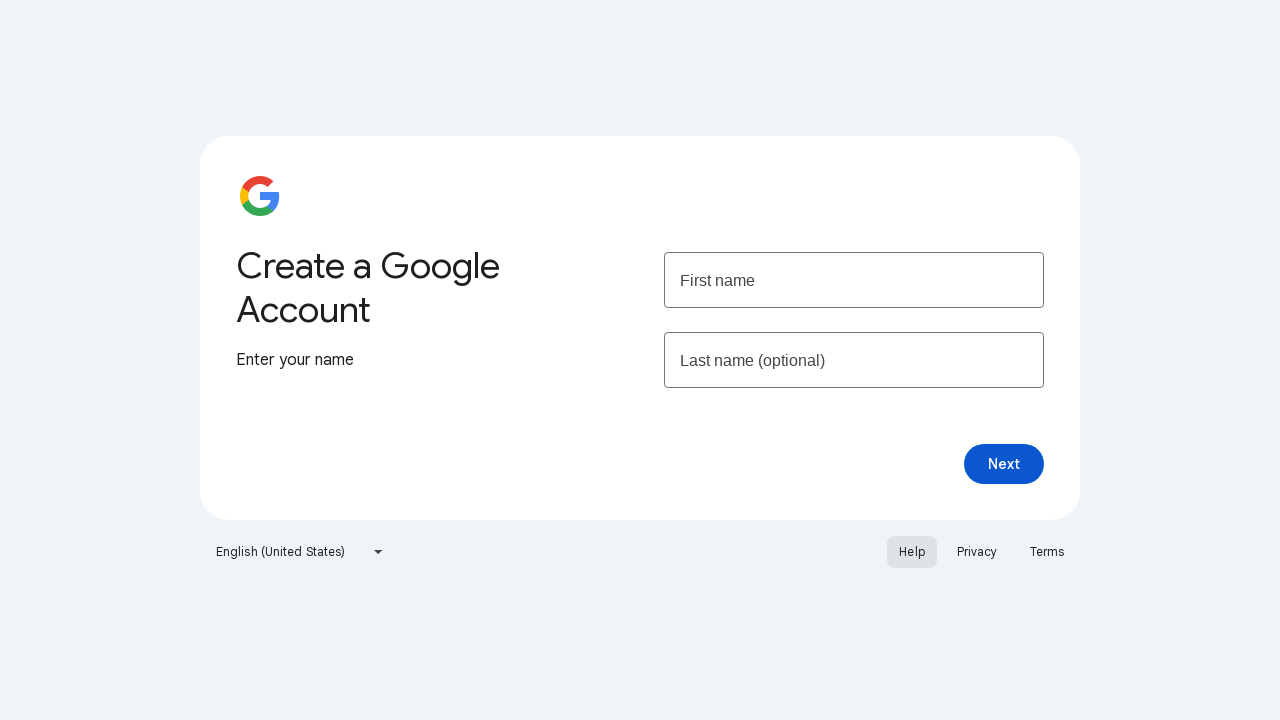

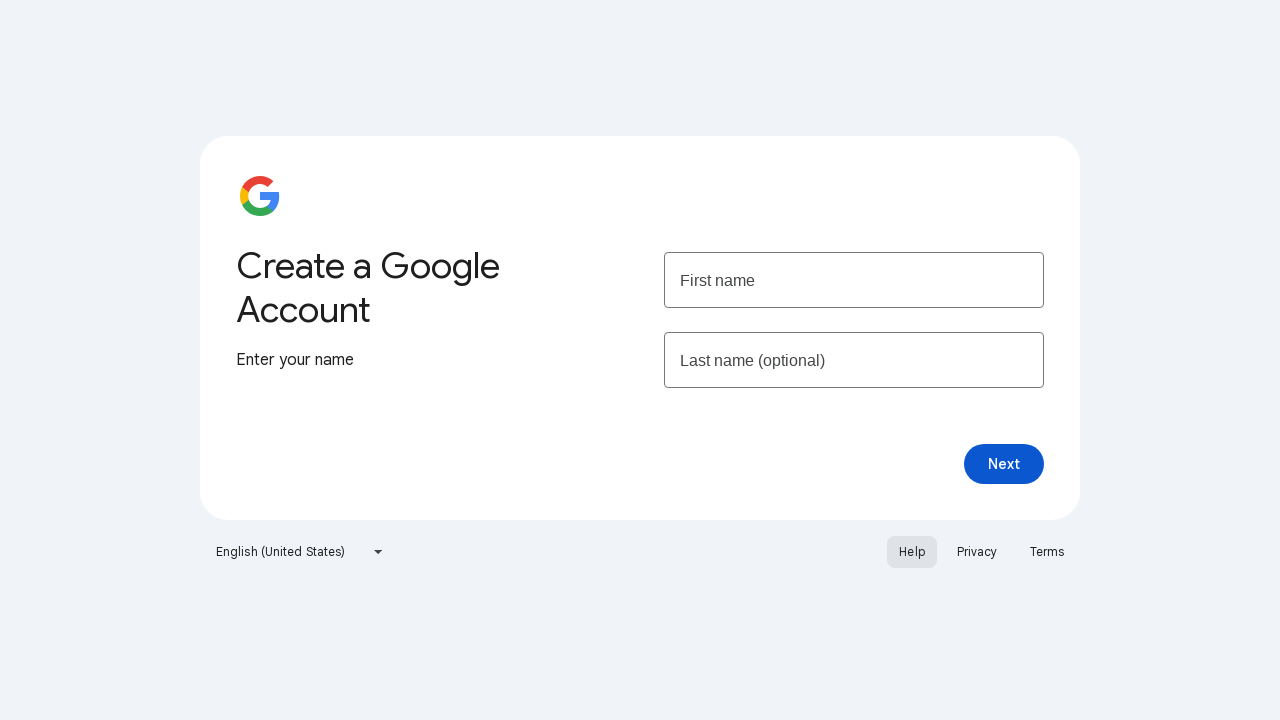